Tests iframe handling by switching between single and nested frames, entering text in input fields within different frame contexts

Starting URL: http://demo.automationtesting.in/Frames.html

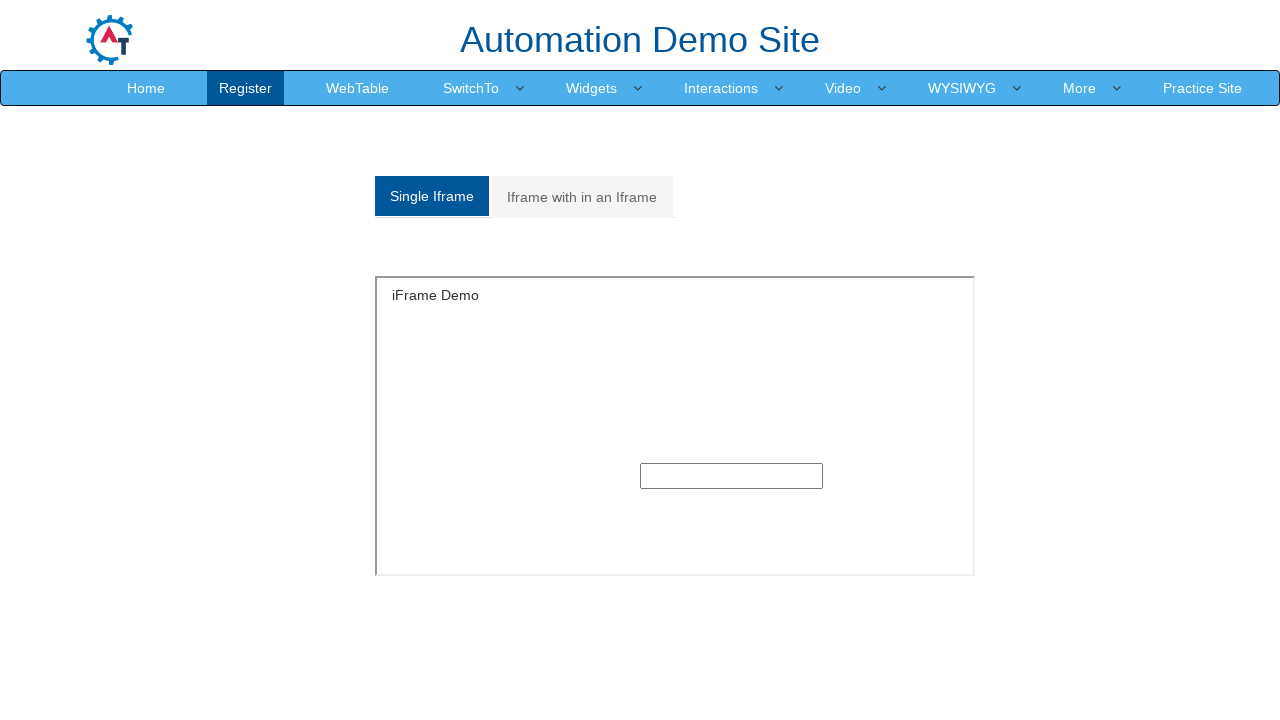

Located single frame element with ID 'singleframe'
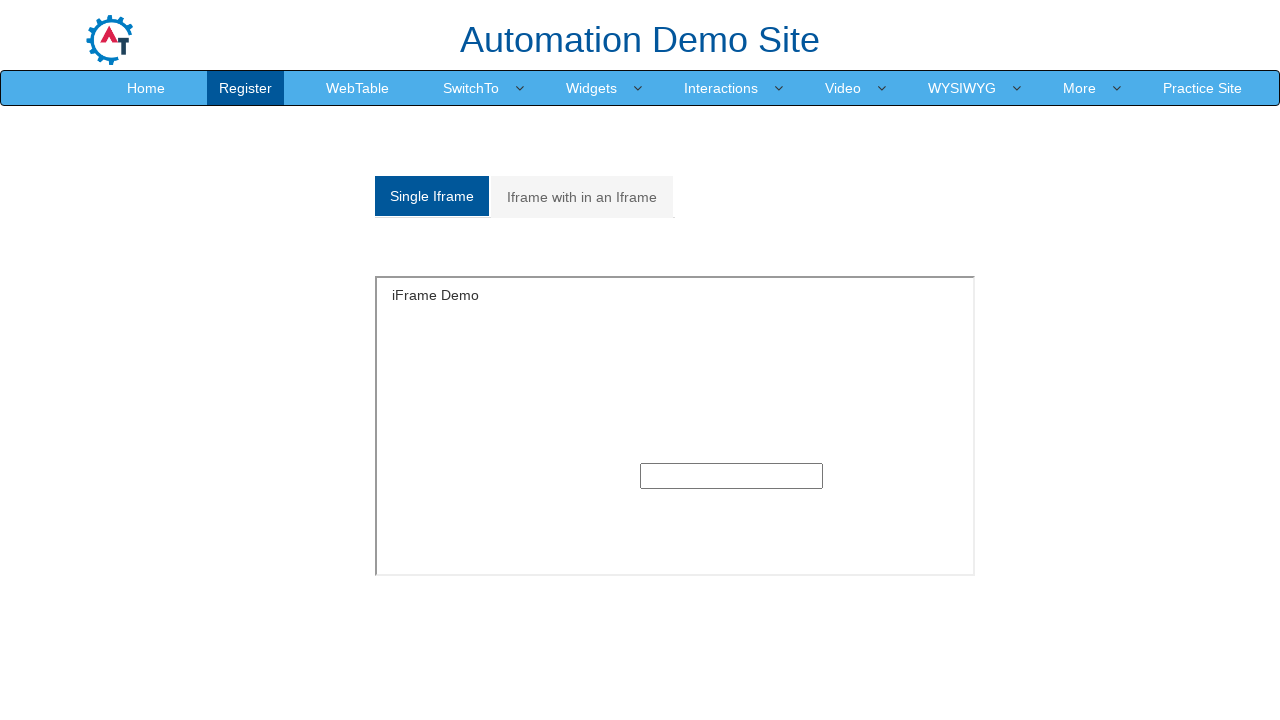

Filled text input in single frame with 'Arigato' on #singleframe >> internal:control=enter-frame >> input[type='text']
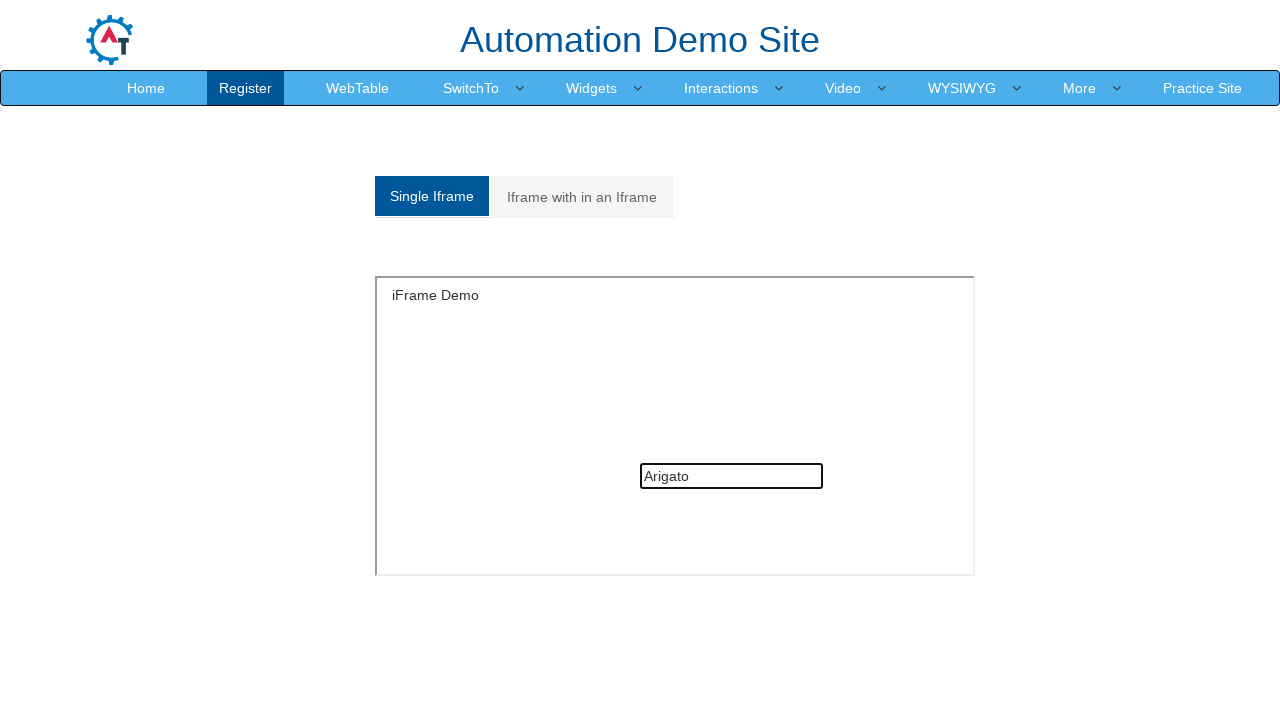

Clicked on nested frames tab at (582, 197) on (//a[@class='analystic'])[2]
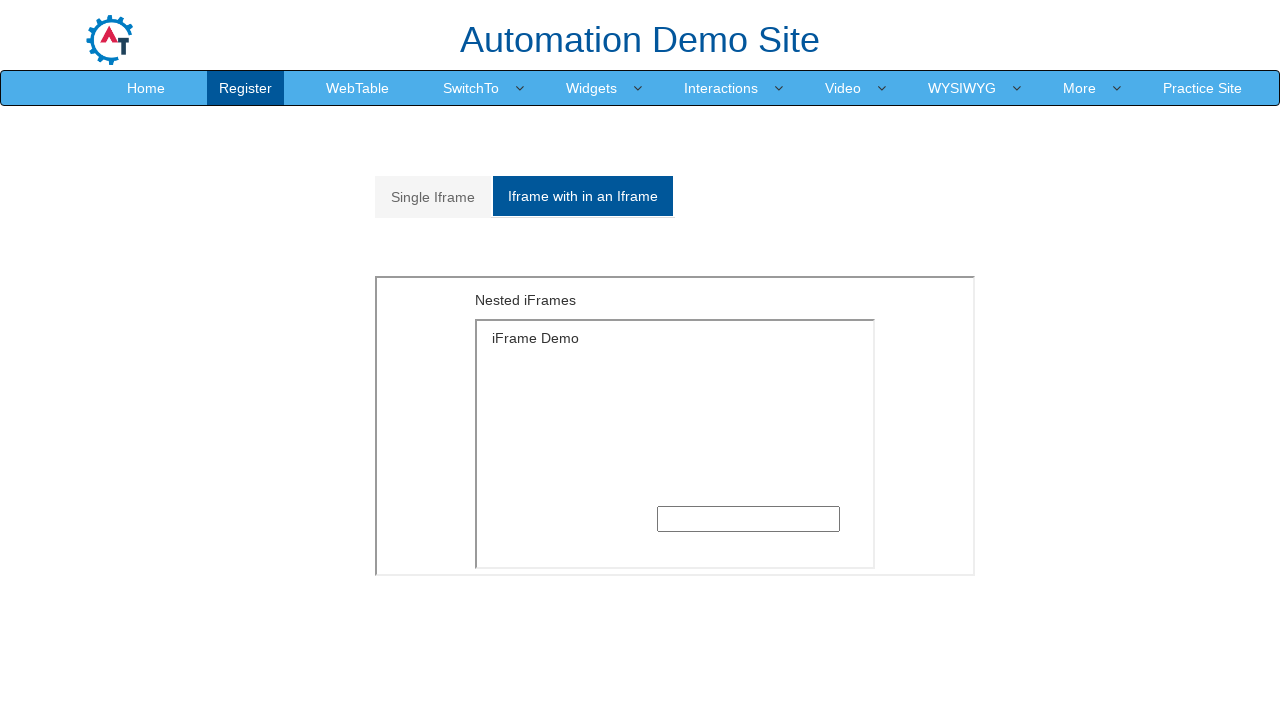

Outer iframe element loaded and became available
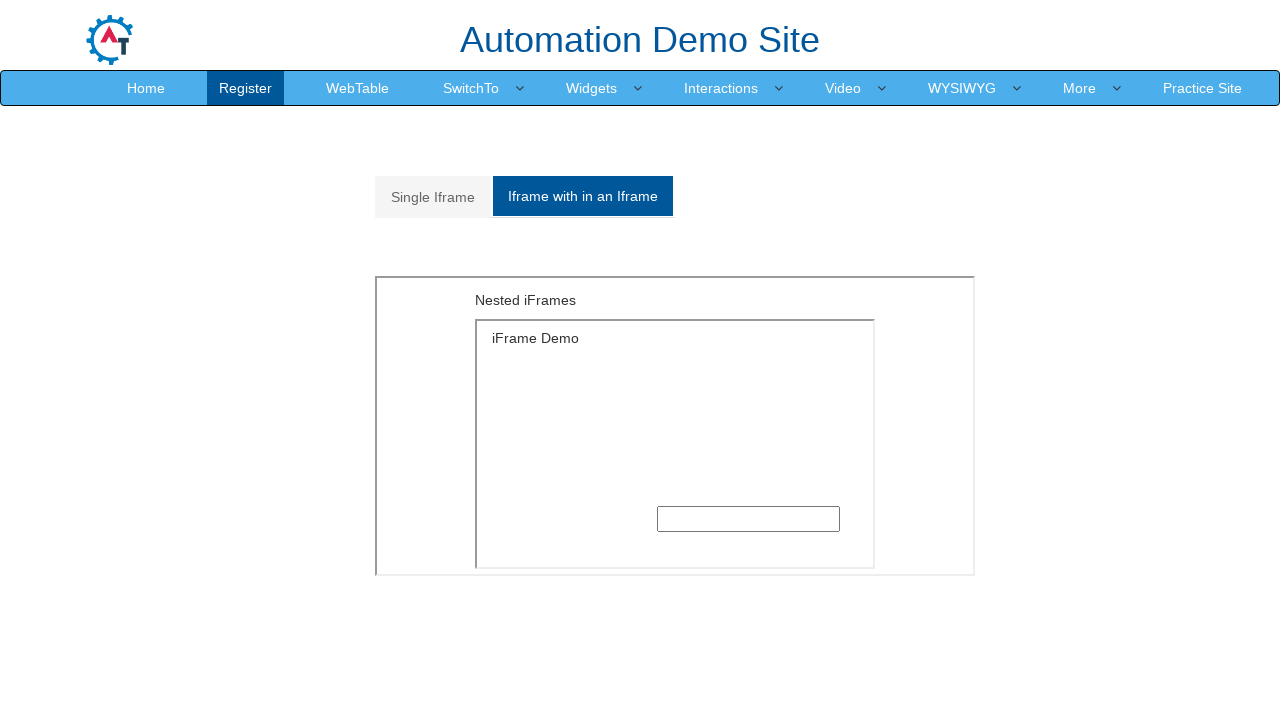

Located outer frame with dimensions 600x300
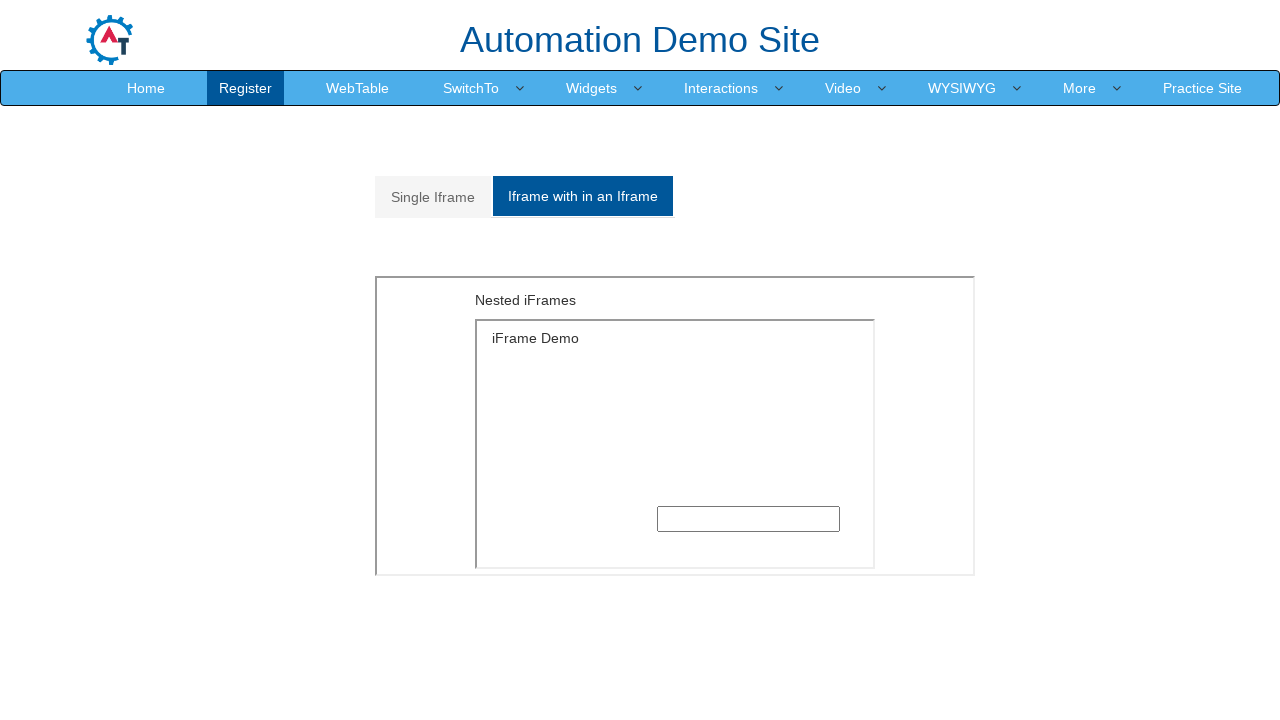

Located inner frame nested within outer frame with dimensions 400x250
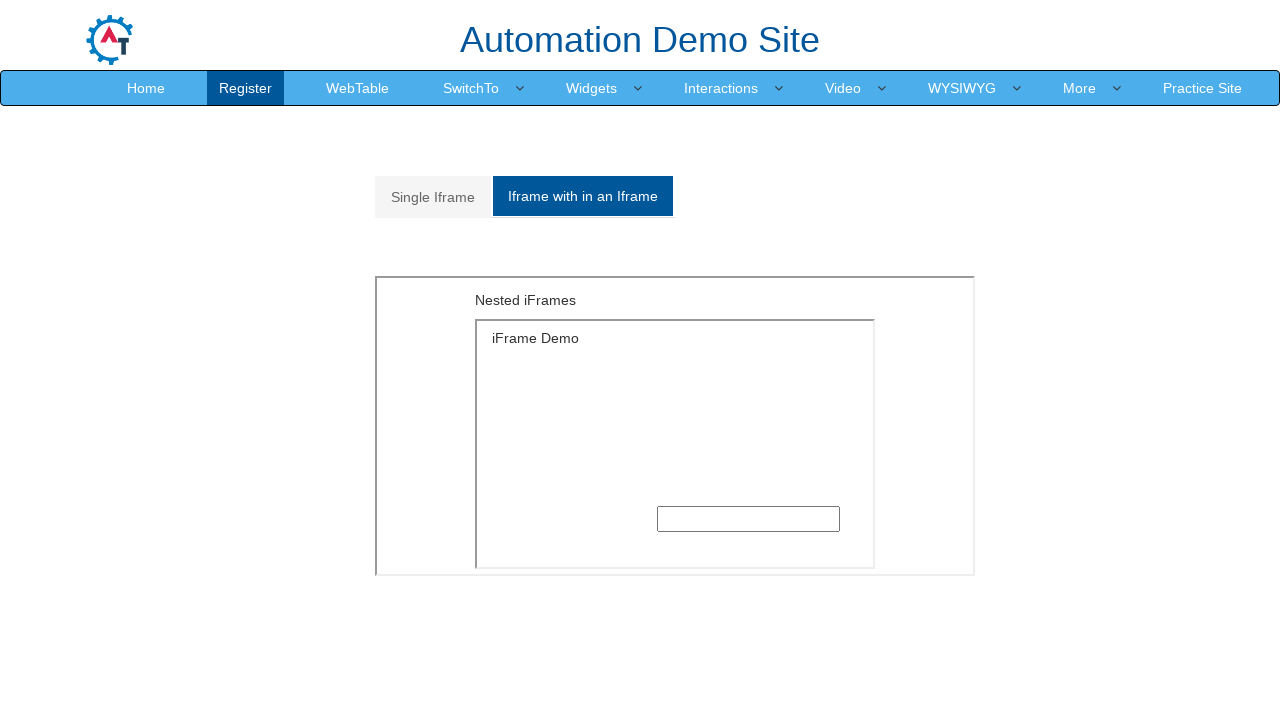

Filled text input in nested inner frame with 'Good Day' on iframe[style='float: left;height: 300px;width:600px'] >> internal:control=enter-
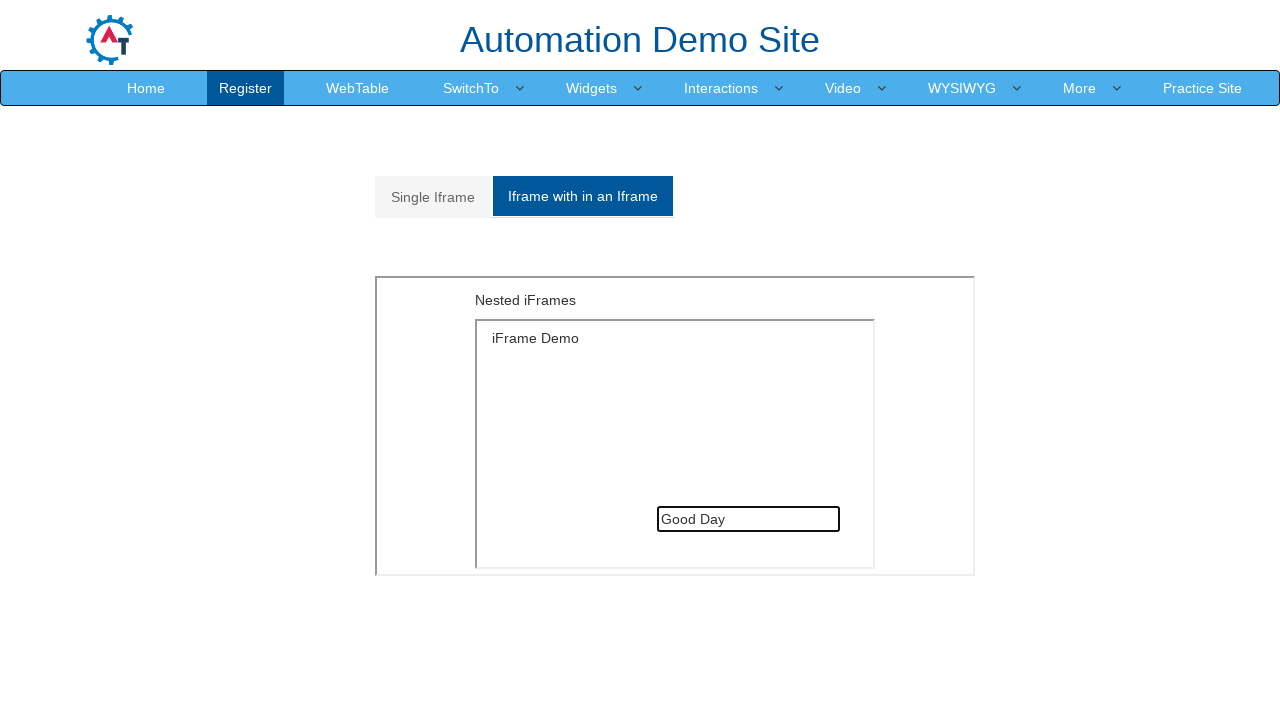

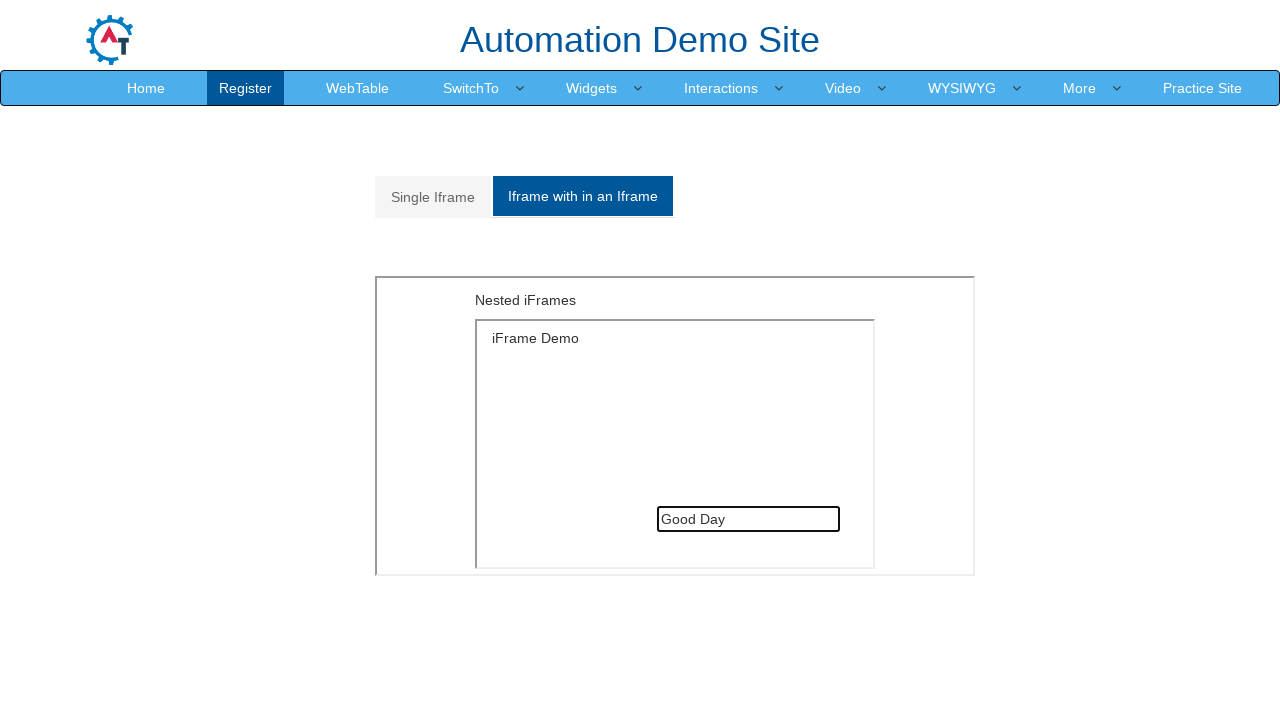